Tests table interaction on an automation practice page by locating a courses table, counting rows and columns, and verifying table data is present and accessible.

Starting URL: https://rahulshettyacademy.com/AutomationPractice/

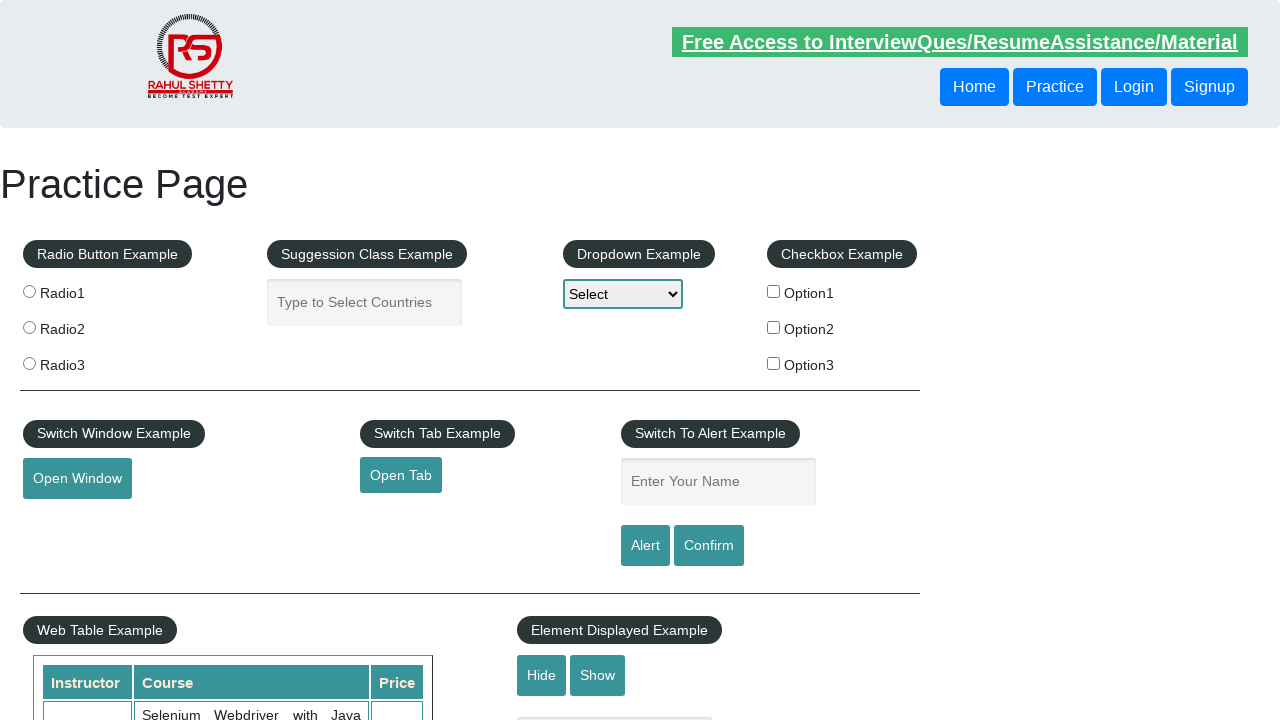

Waited for courses table to be visible
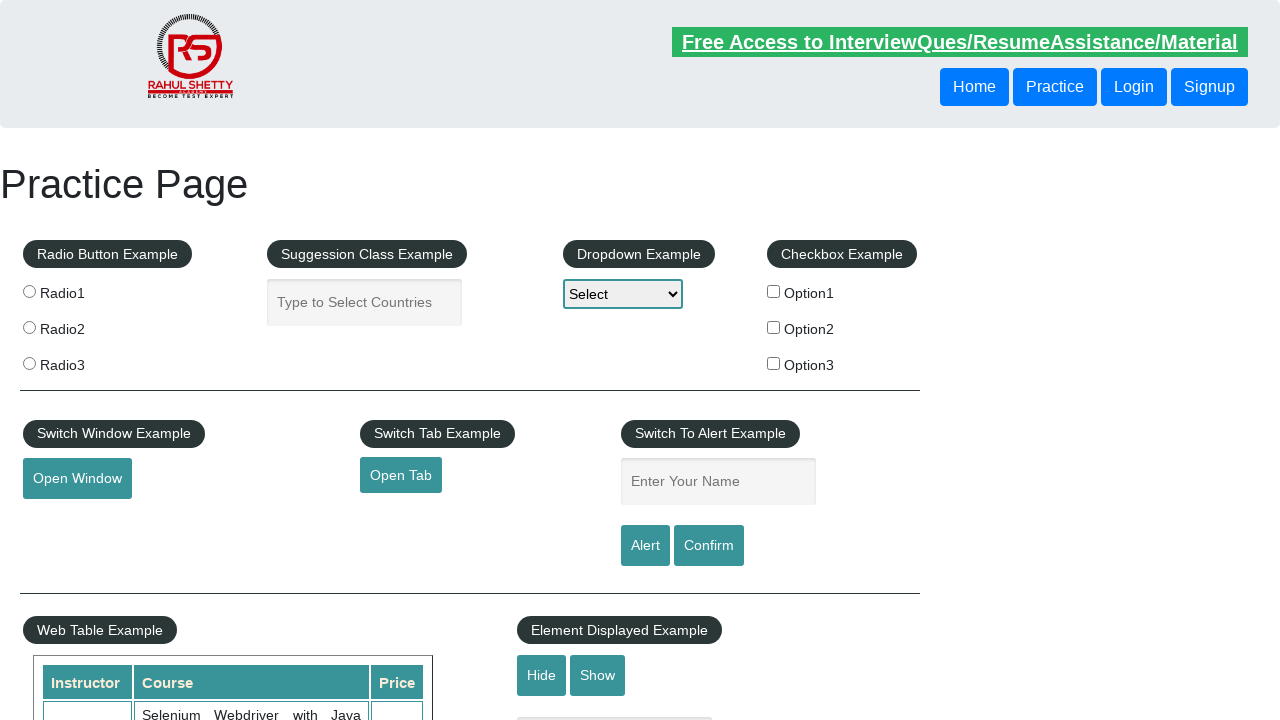

Located courses table element
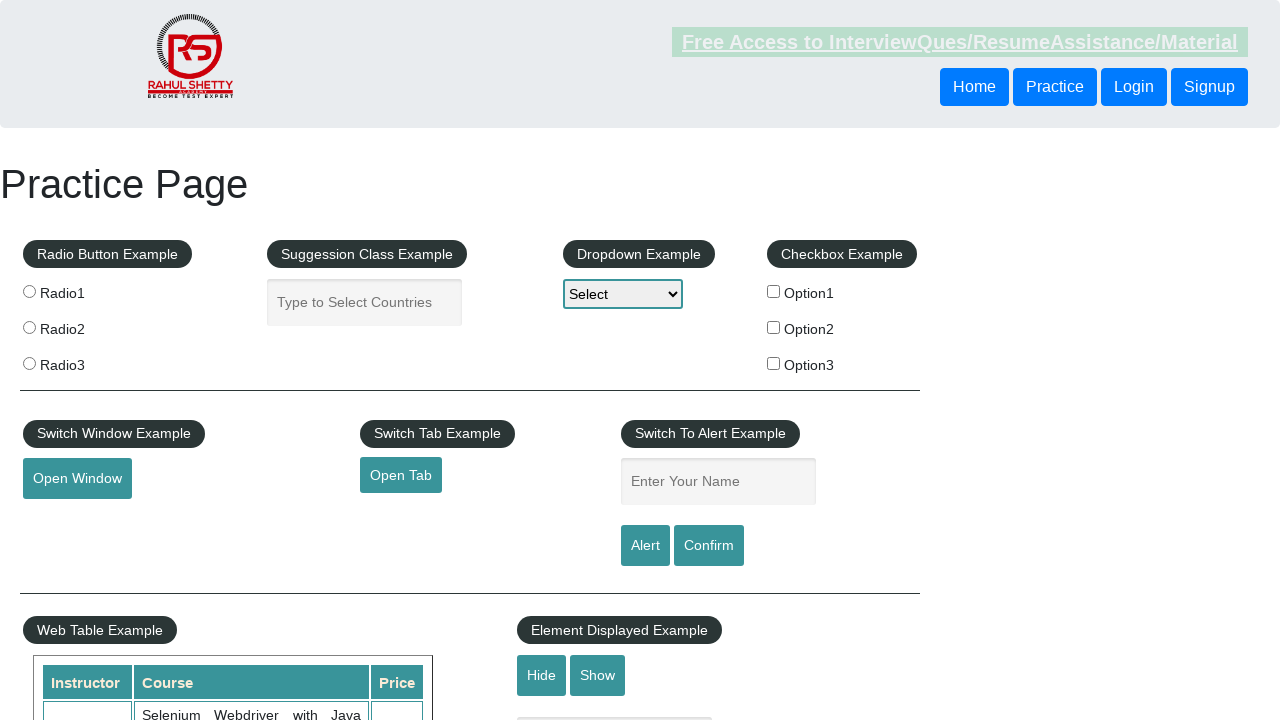

Located all table rows
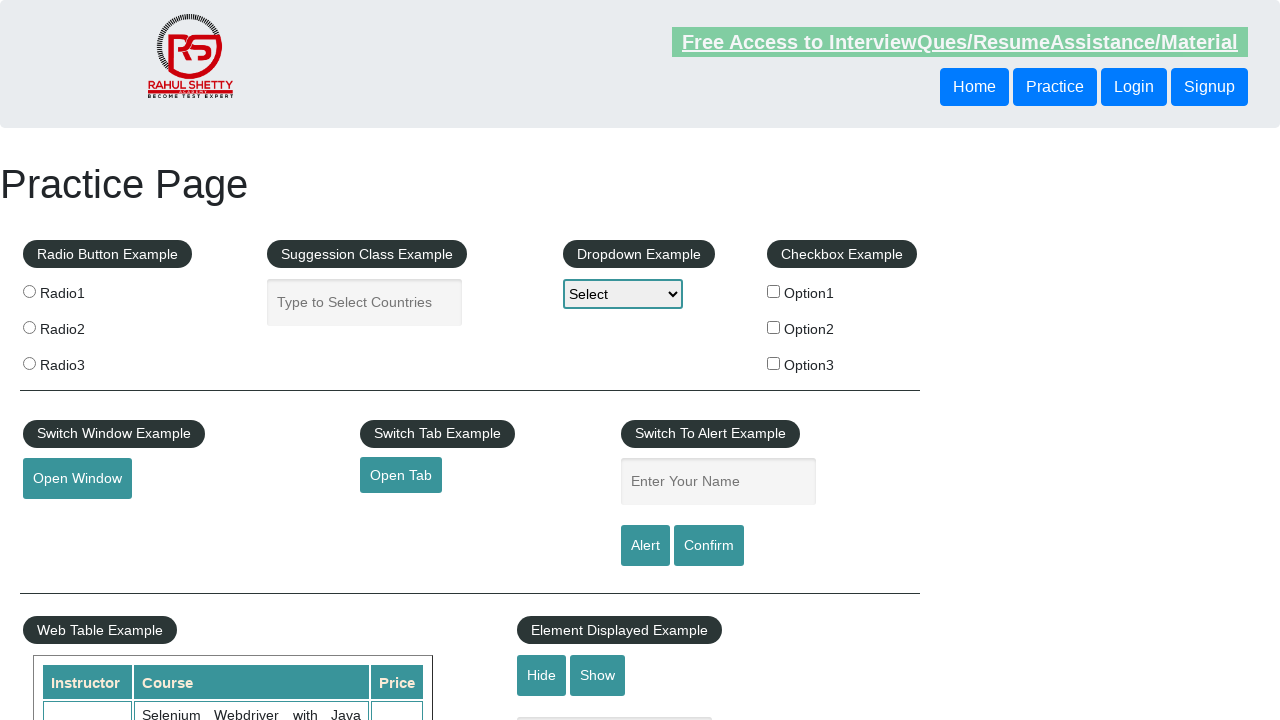

Counted table rows: 11 rows found
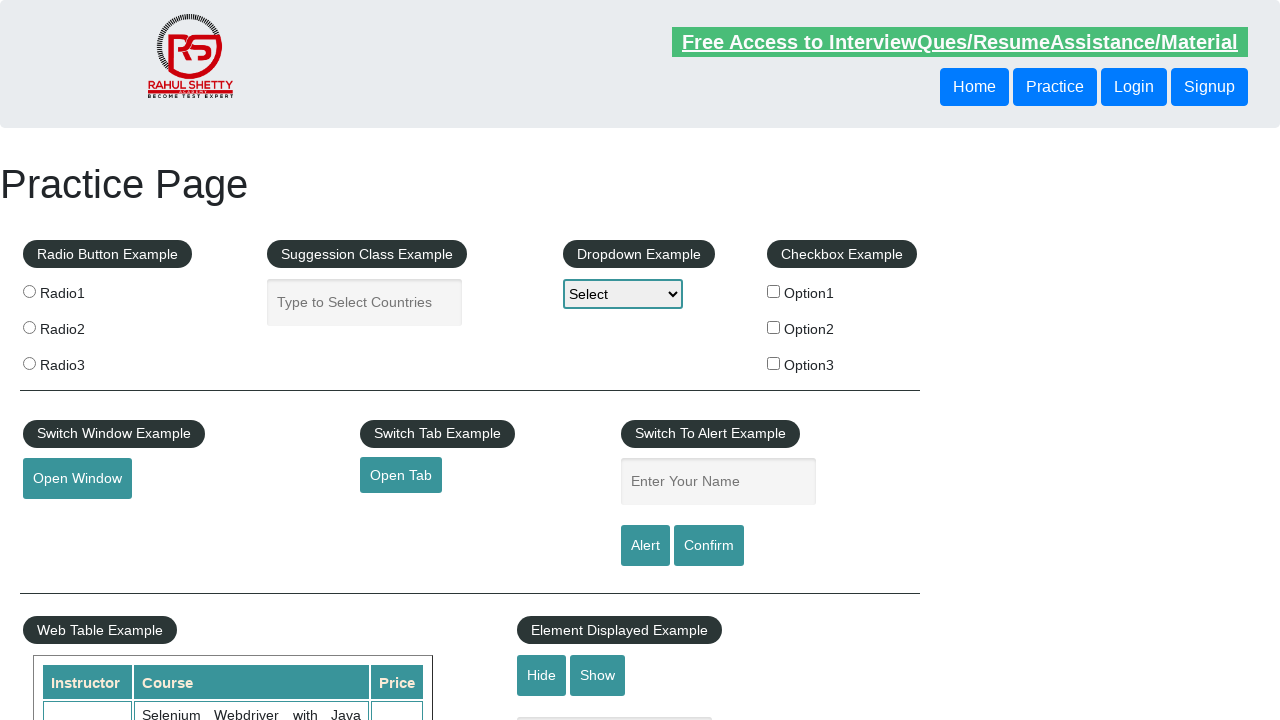

Located all table header cells
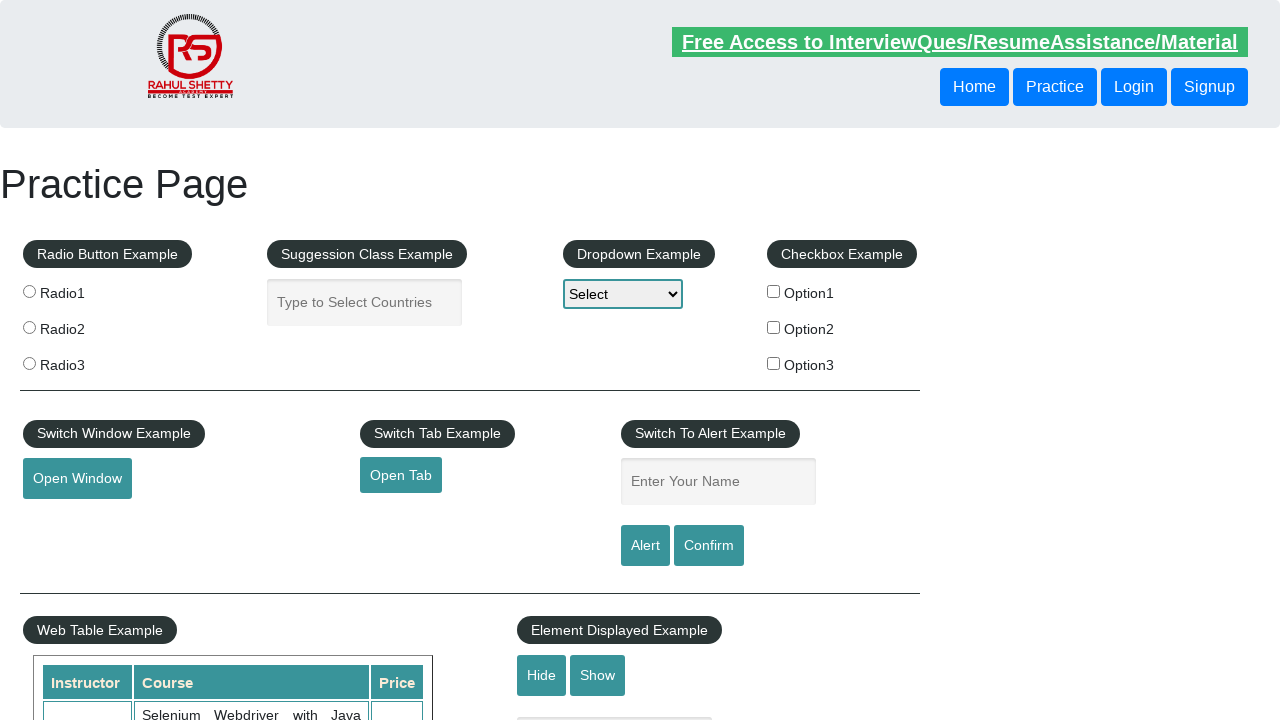

Counted table columns: 3 columns found
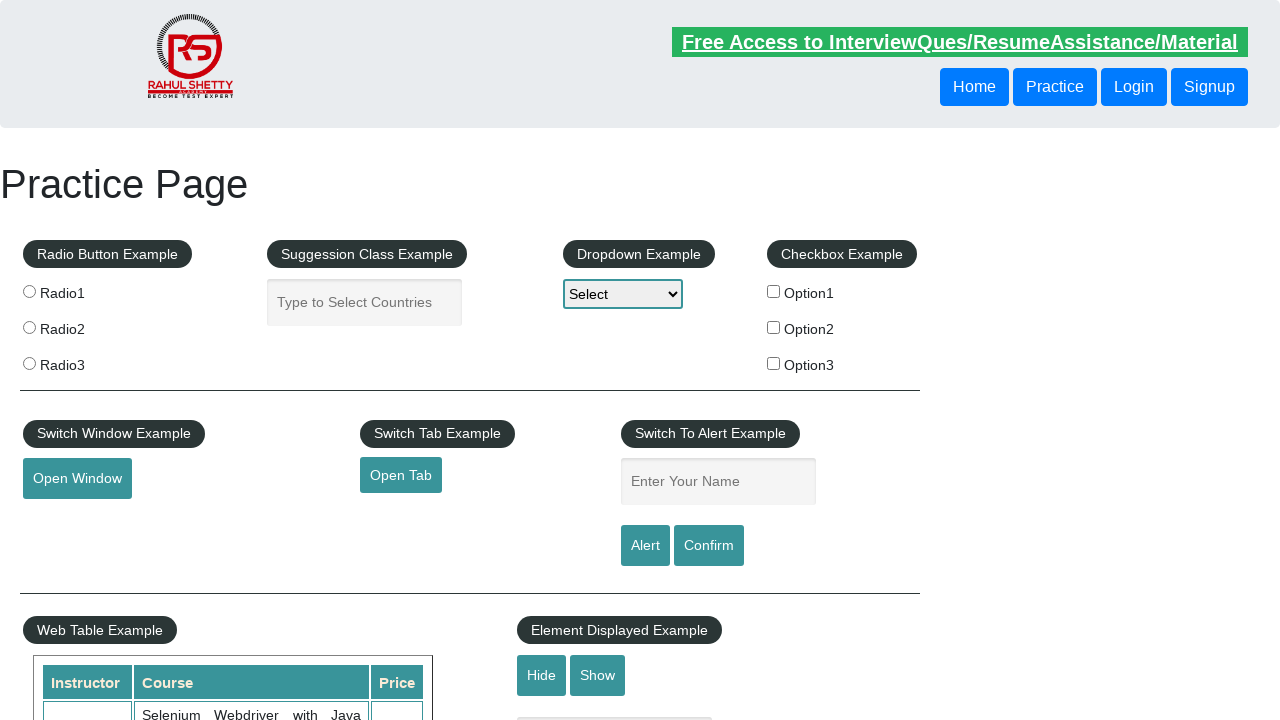

Located second data row (index 2) in courses table
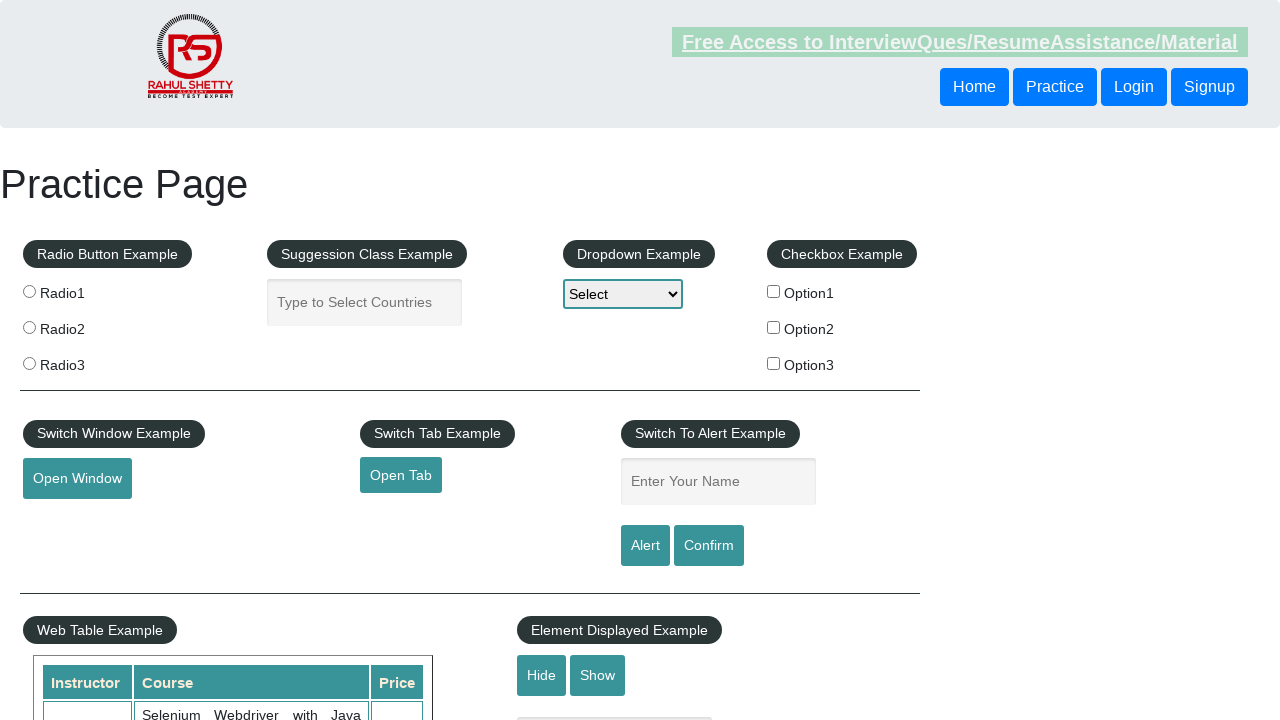

Retrieved text content from second data row
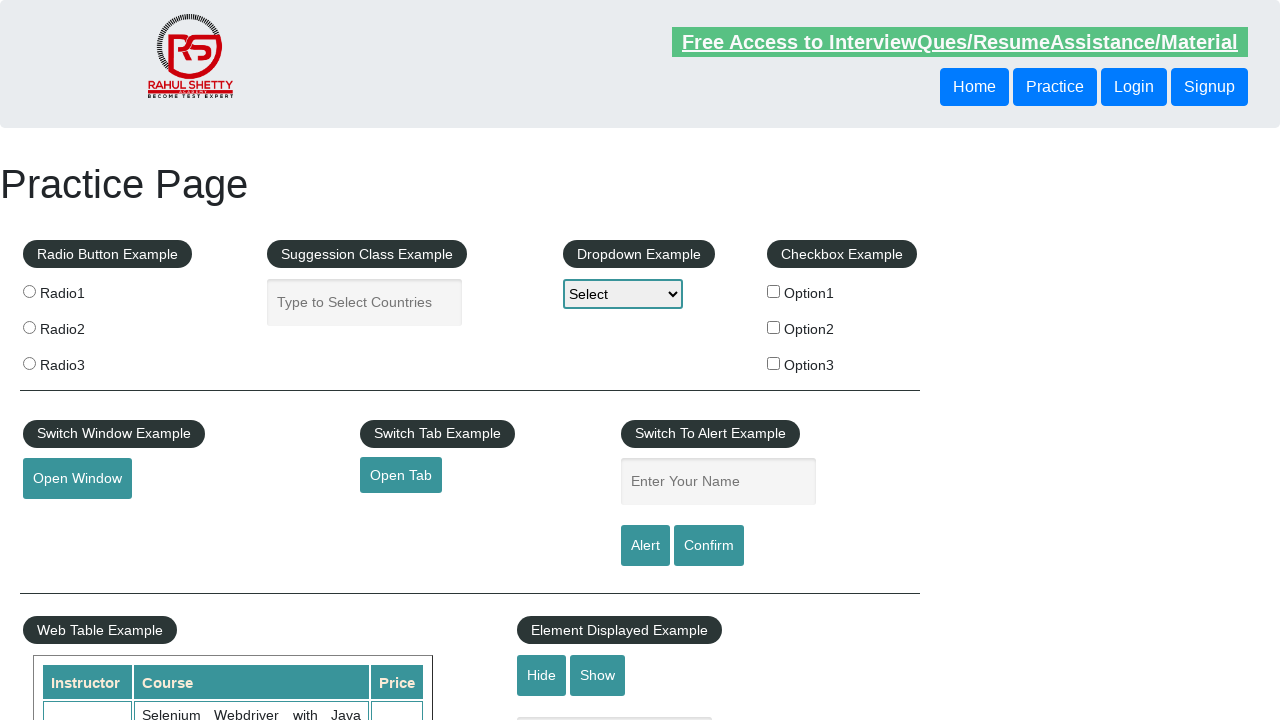

Verified second data row contains non-empty course data
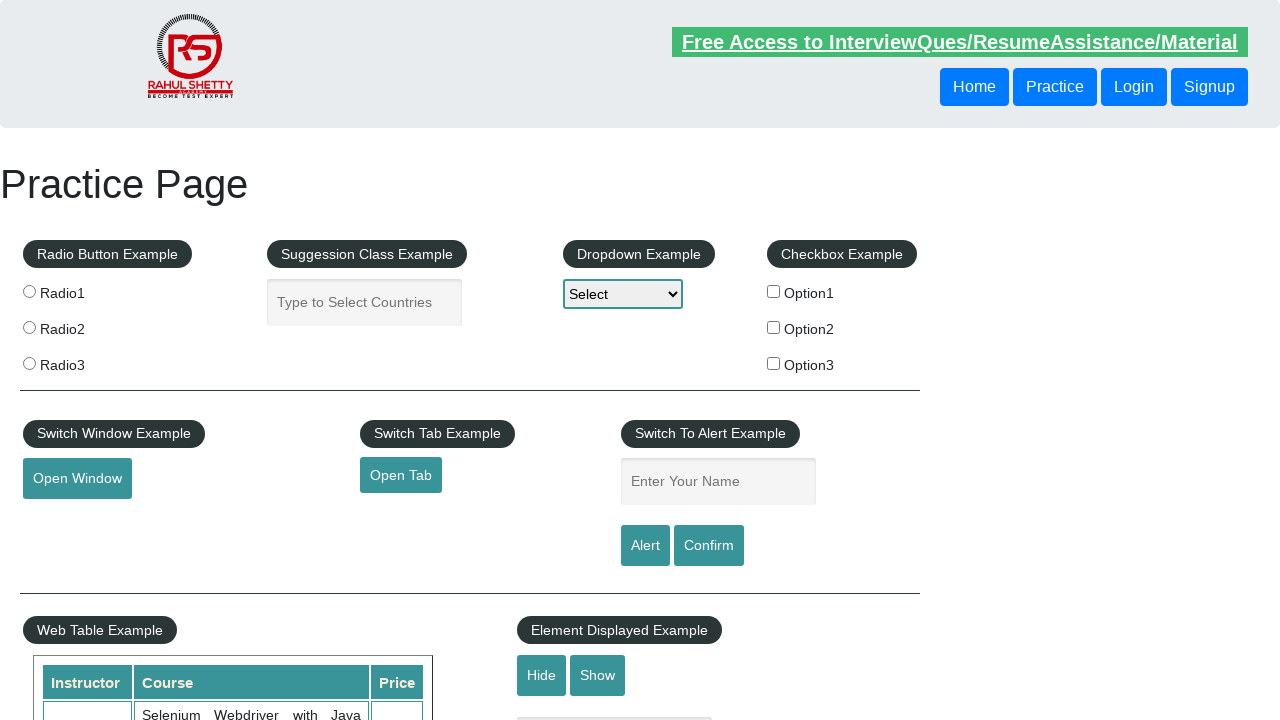

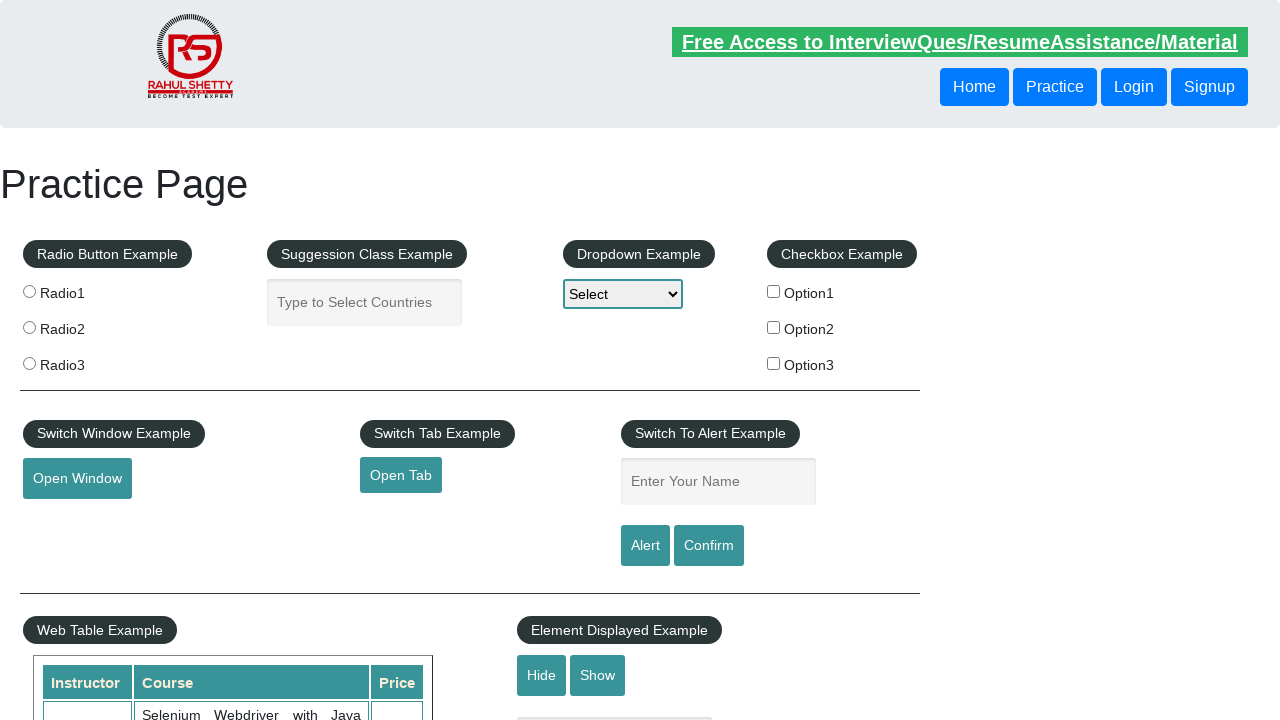